Tests device targeting functionality by navigating to a link that redirects based on device type, expecting default redirect to ChatGPT login page on desktop

Starting URL: https://dub.sh/device-targeting

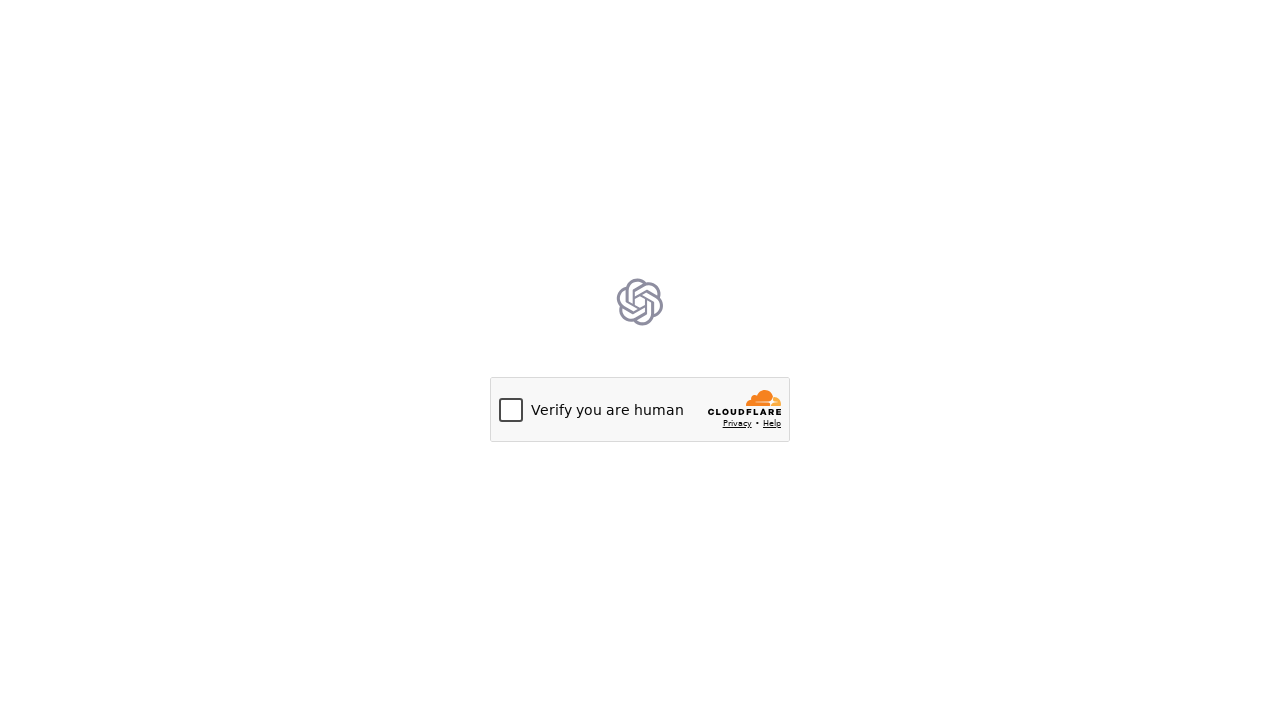

Navigated to device targeting test URL (https://dub.sh/device-targeting)
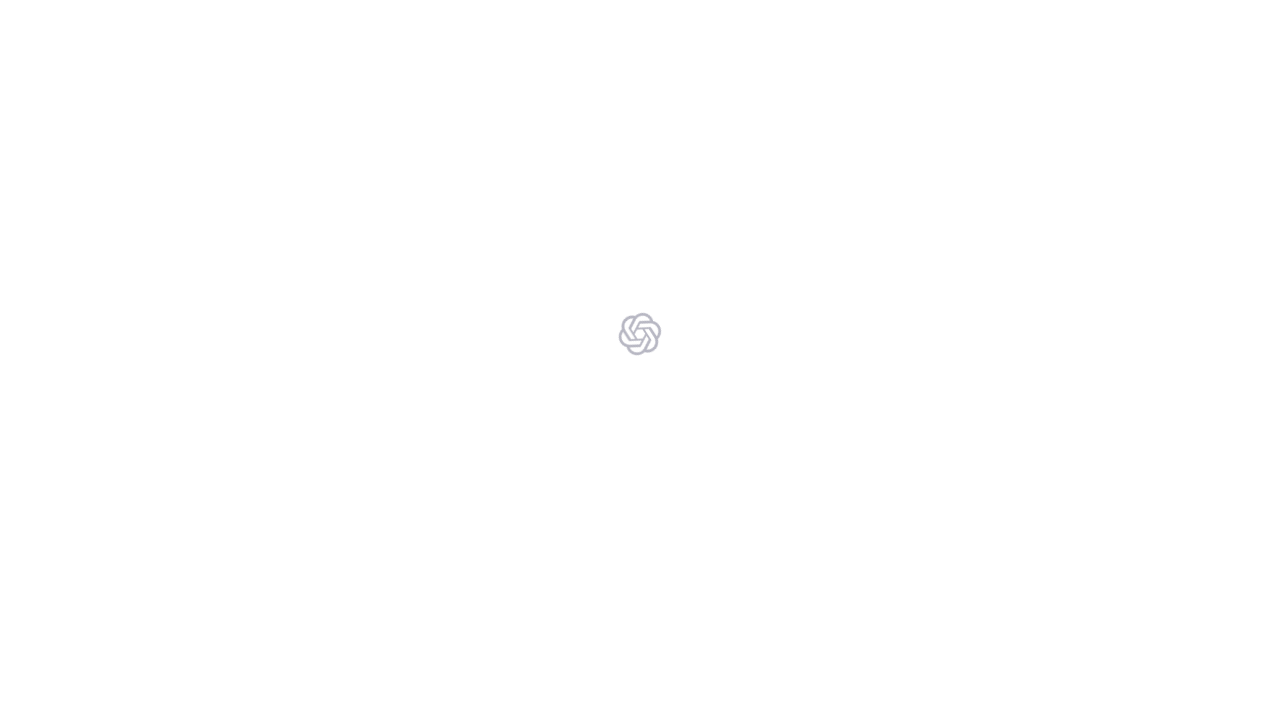

Waited for network to be idle after device-based redirect
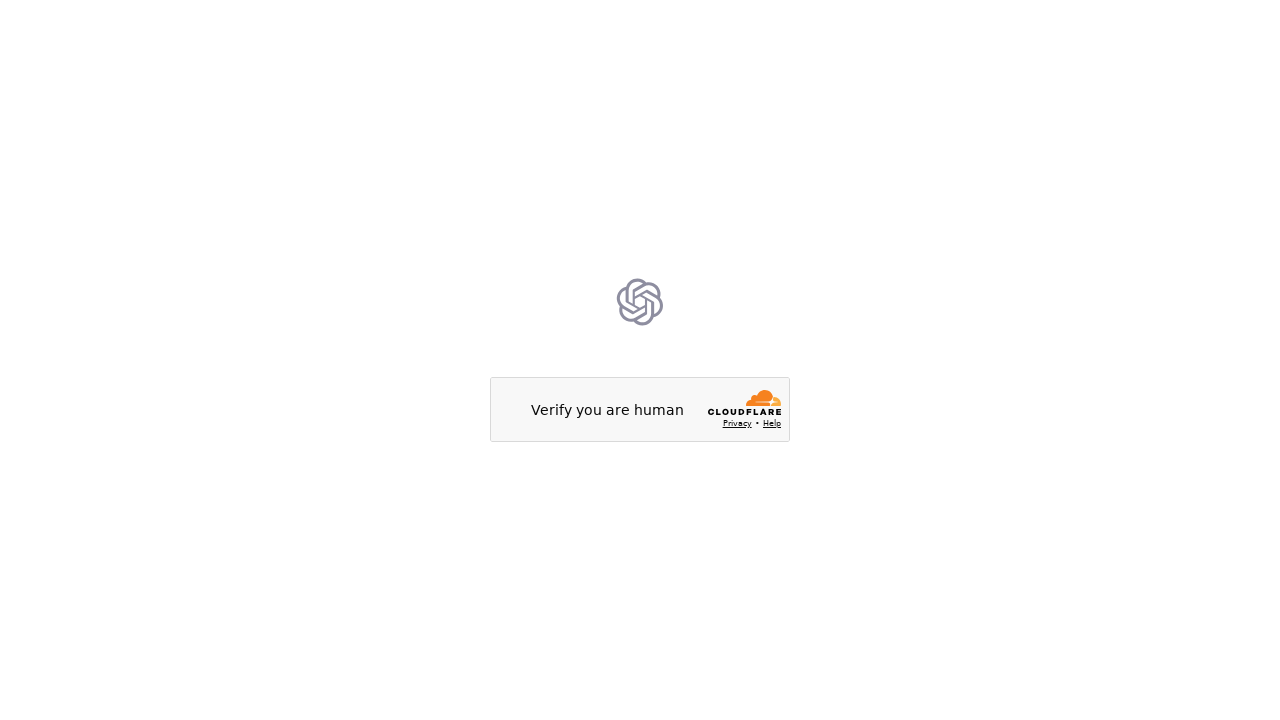

Verified redirect URL on desktop device: https://chatgpt.com/
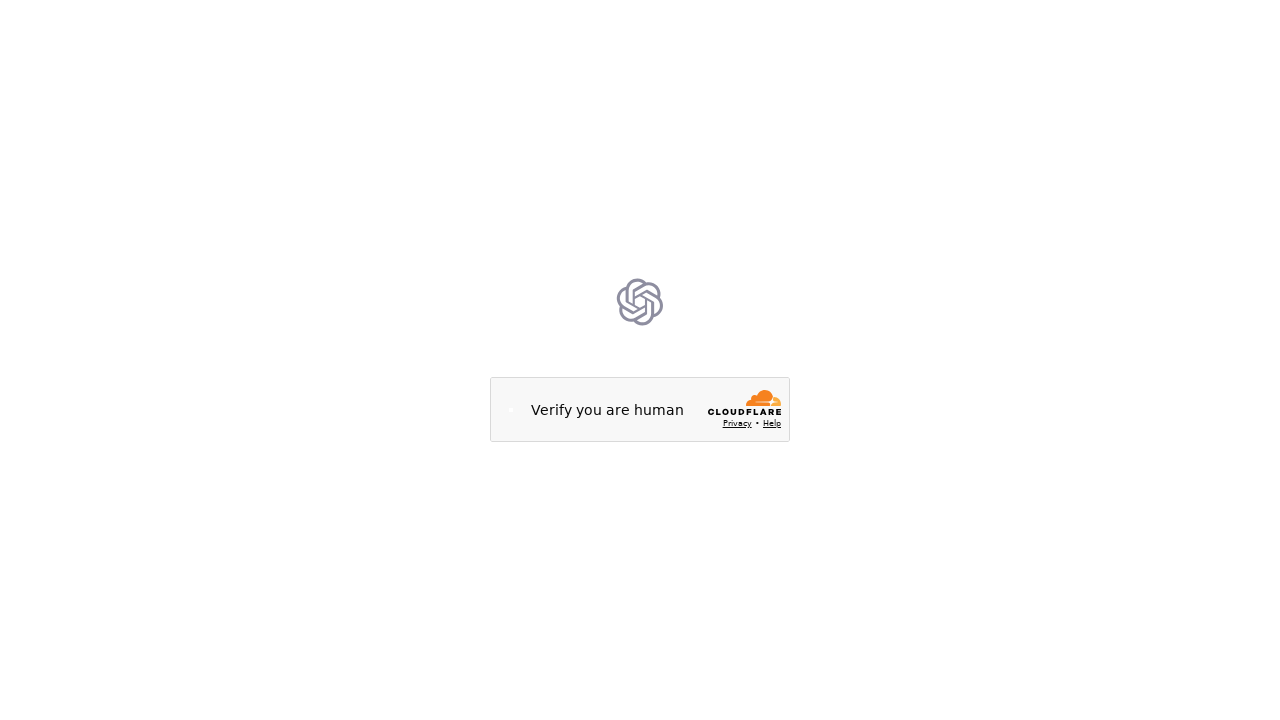

Confirmed desktop redirect to ChatGPT login page
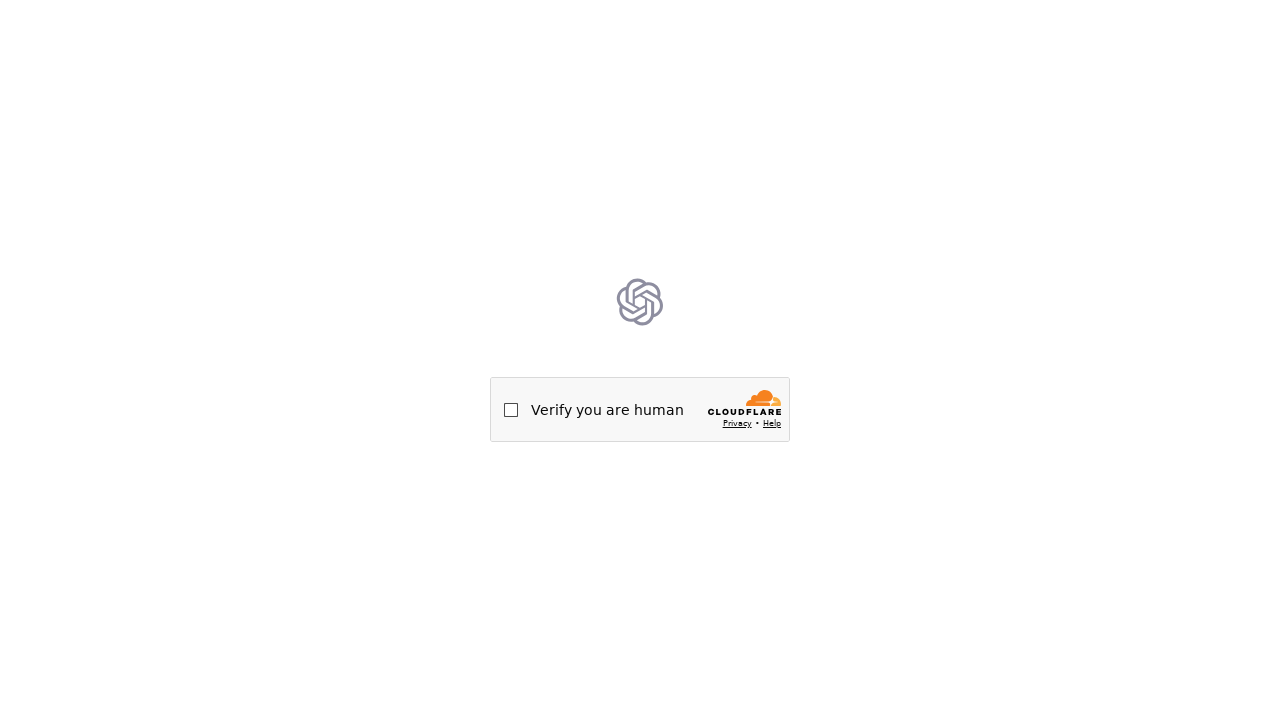

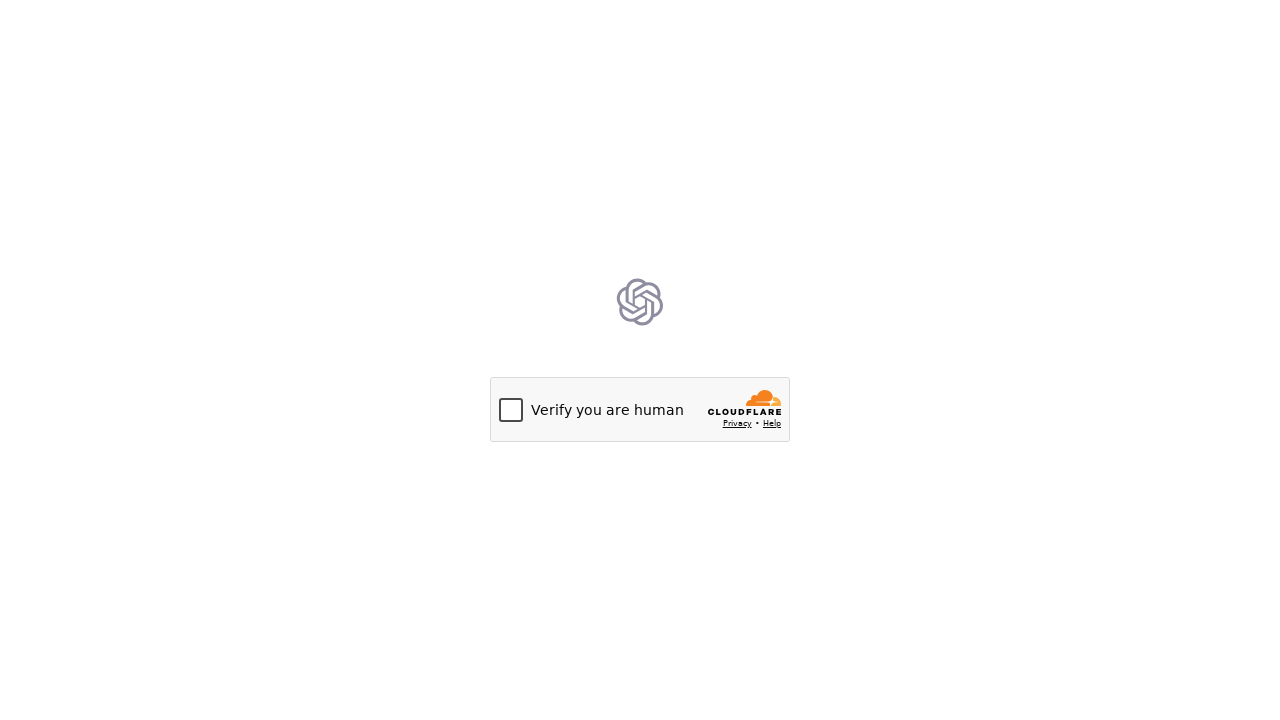